Navigates to a CSDN blog page and verifies that article links are present on the page

Starting URL: https://blog.csdn.net/lzw_java?type=blog

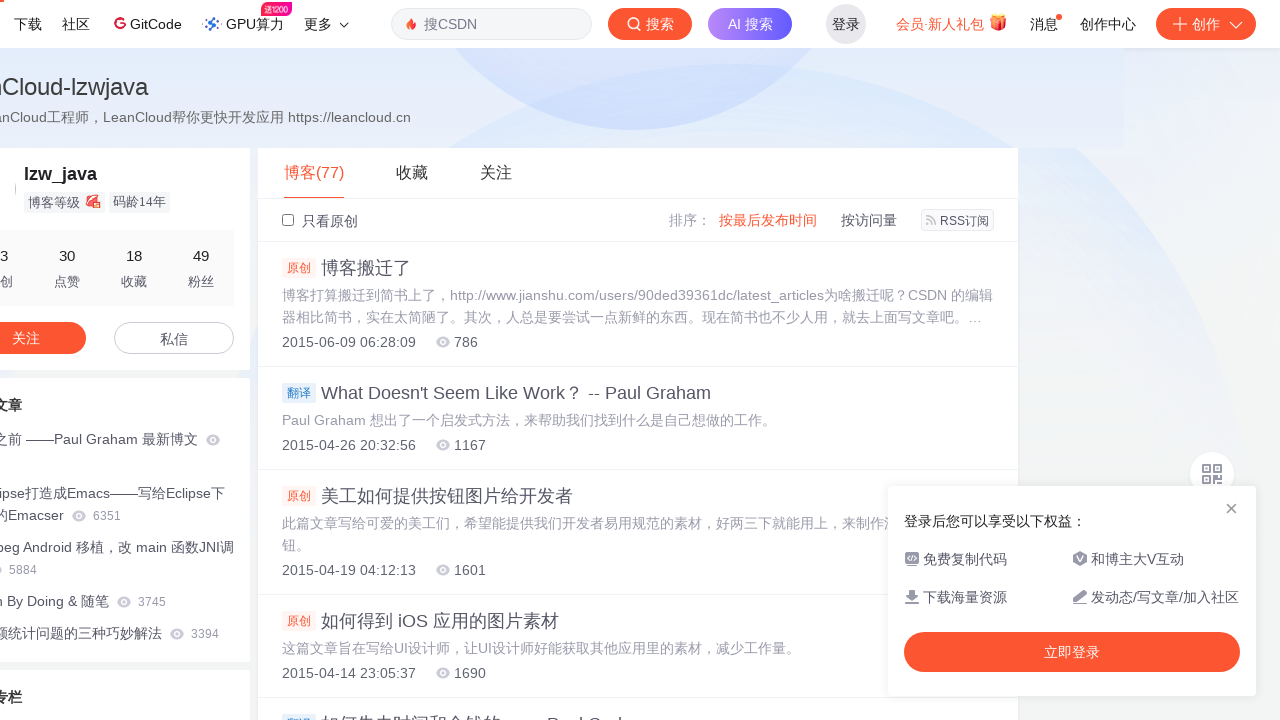

Navigated to CSDN blog page for user lzw_java
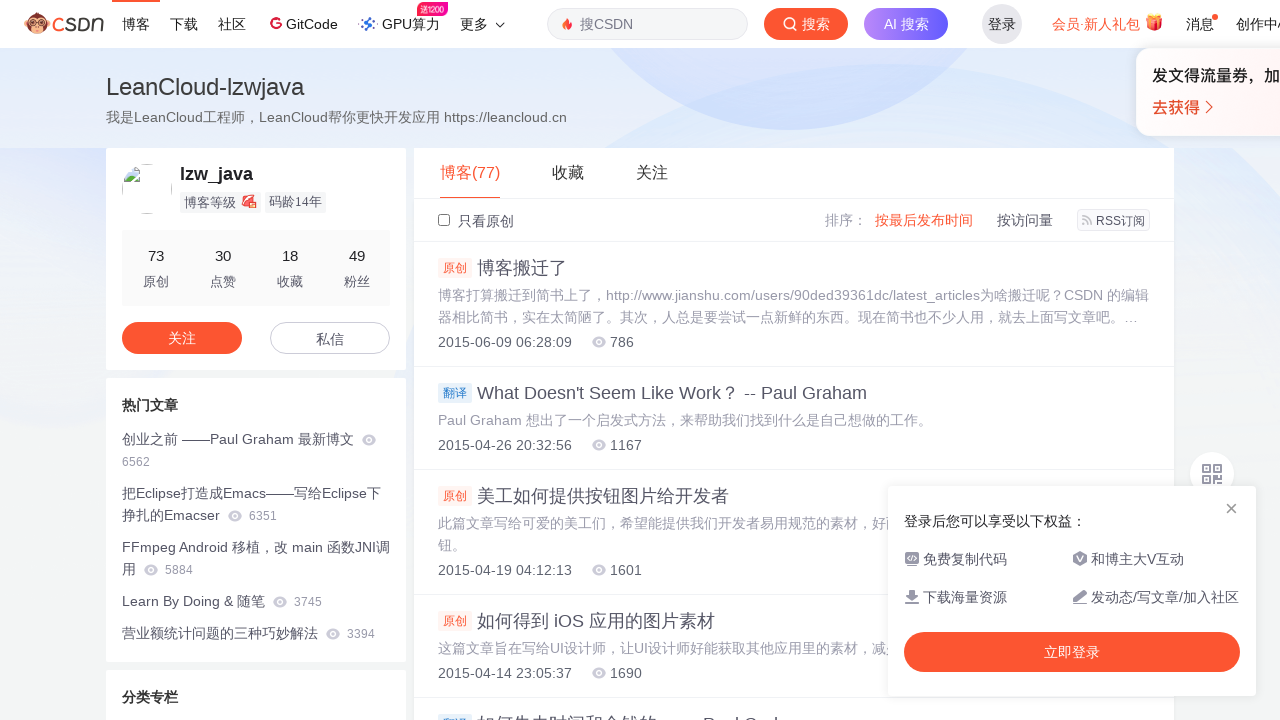

Article links selector appeared on the page
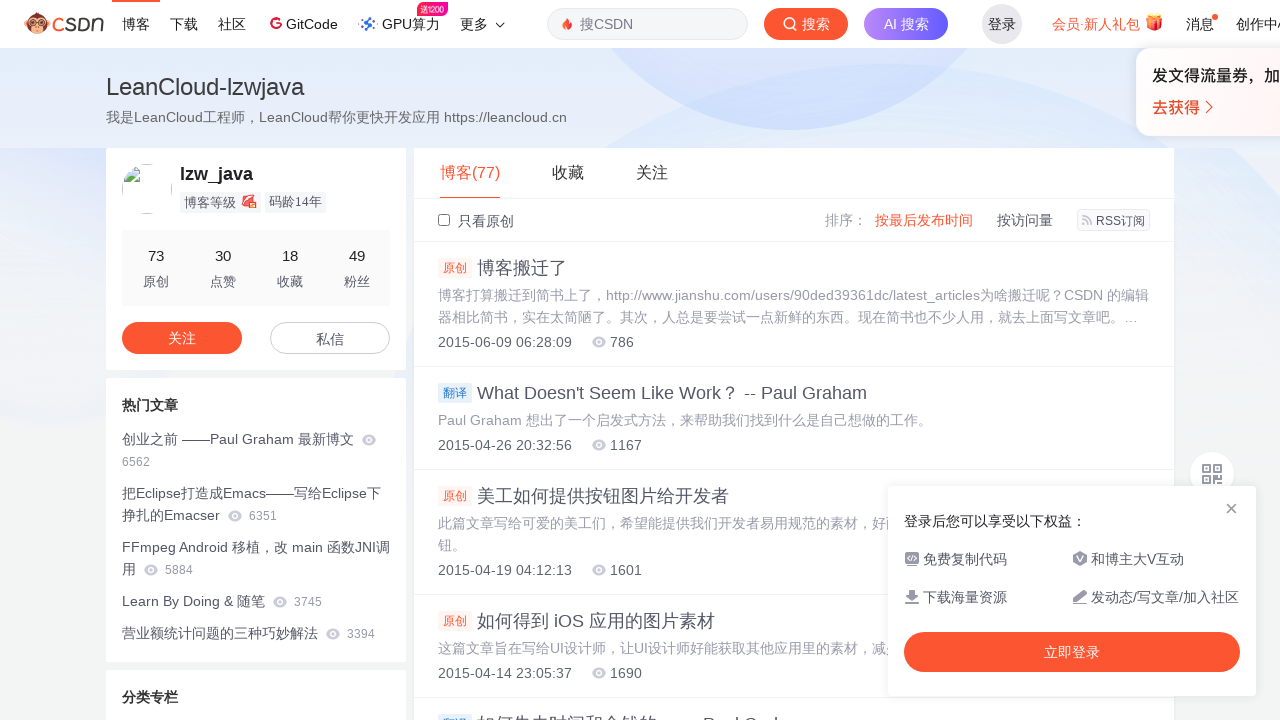

Found 50 article links on the page
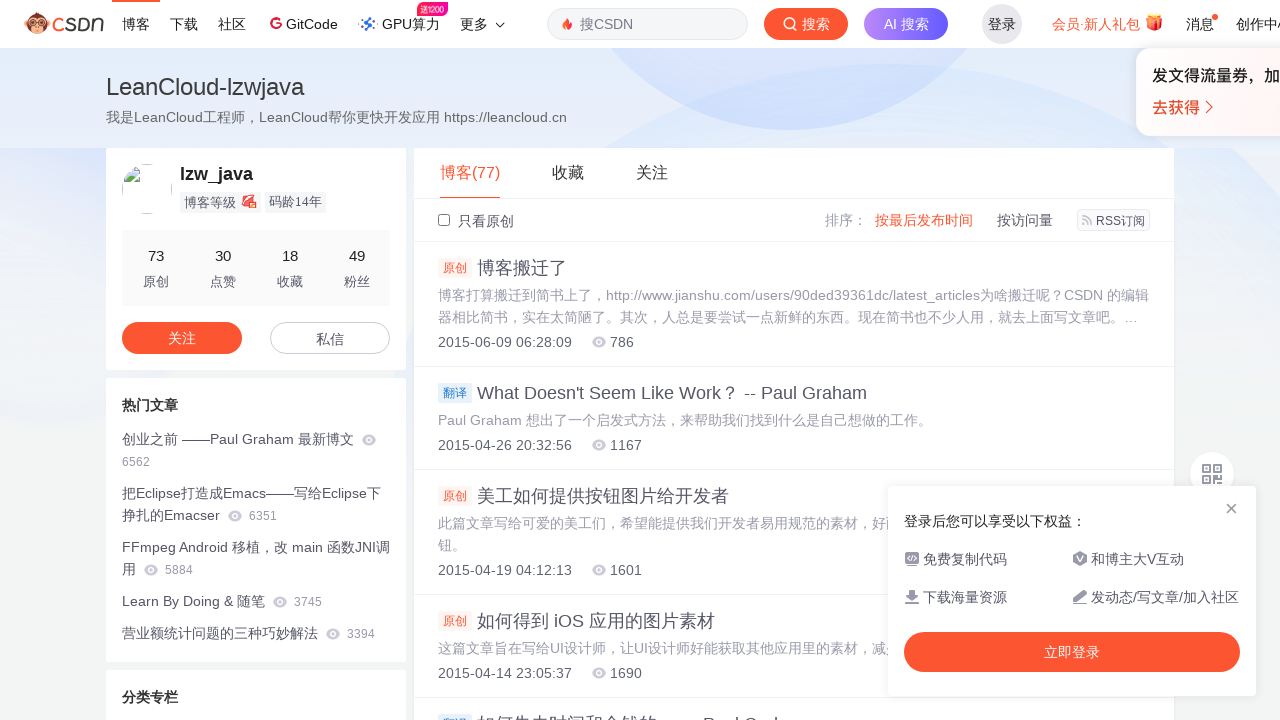

Verified that article links are present on the page
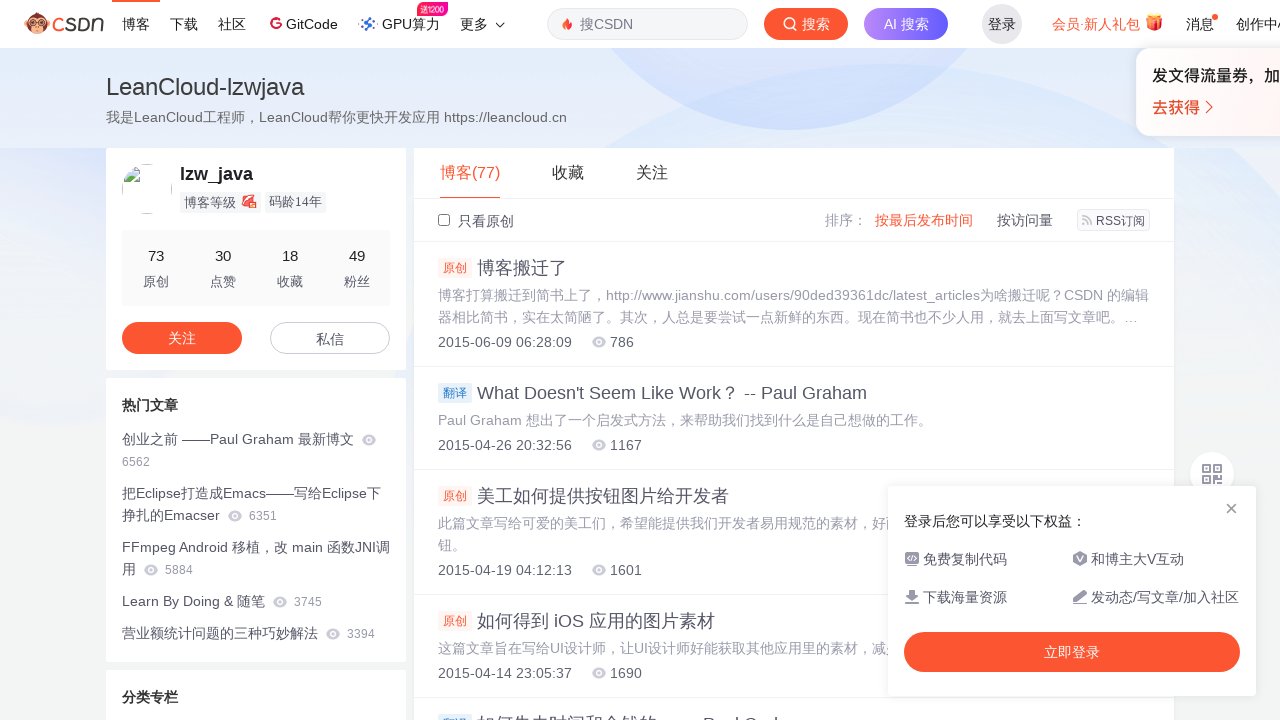

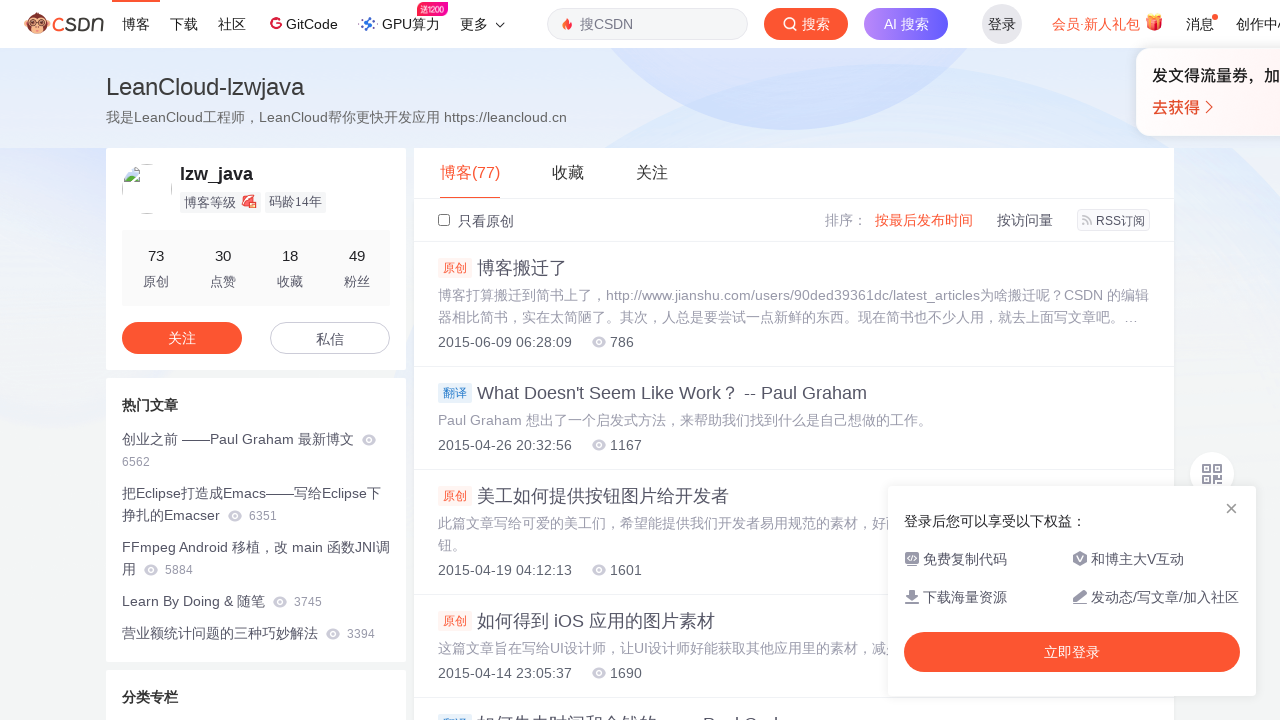